Tests tab switching functionality by clicking a hyperlink that opens a new tab and then switching browser context to the newly opened tab

Starting URL: https://omayo.blogspot.com

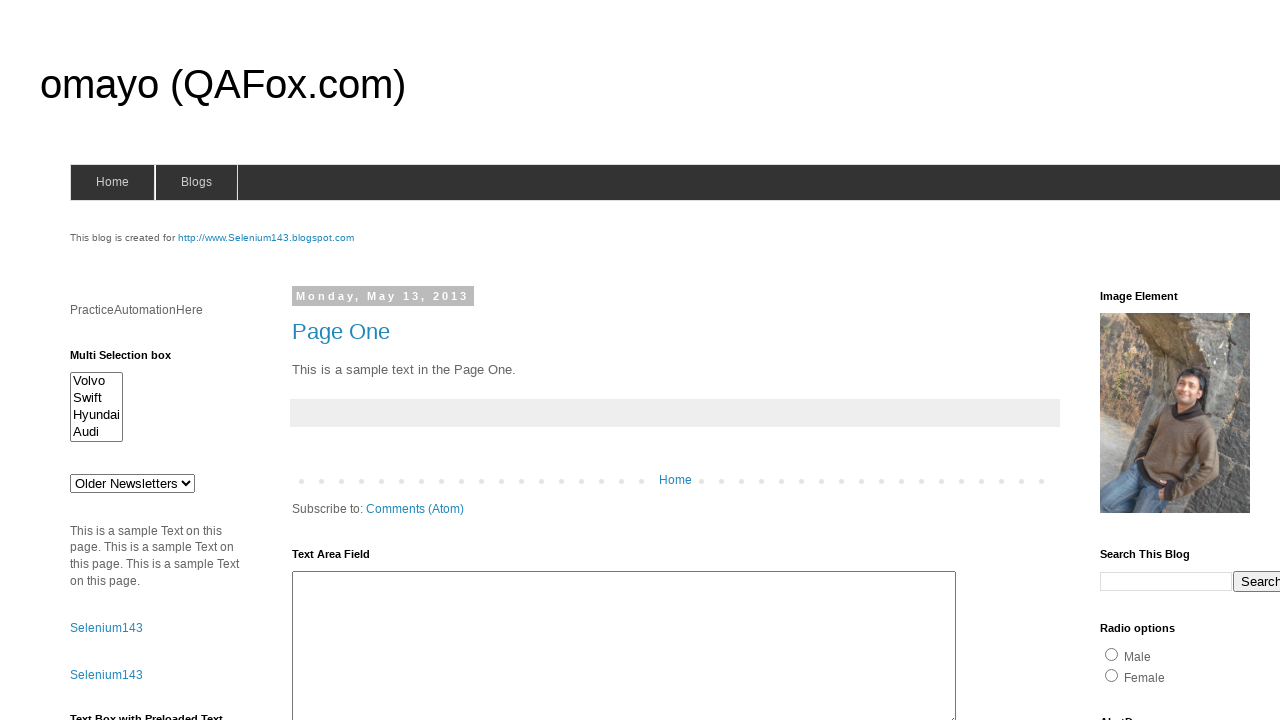

Clicked hyperlink that opens a new tab at (266, 238) on xpath=//*[@id='selenium143']
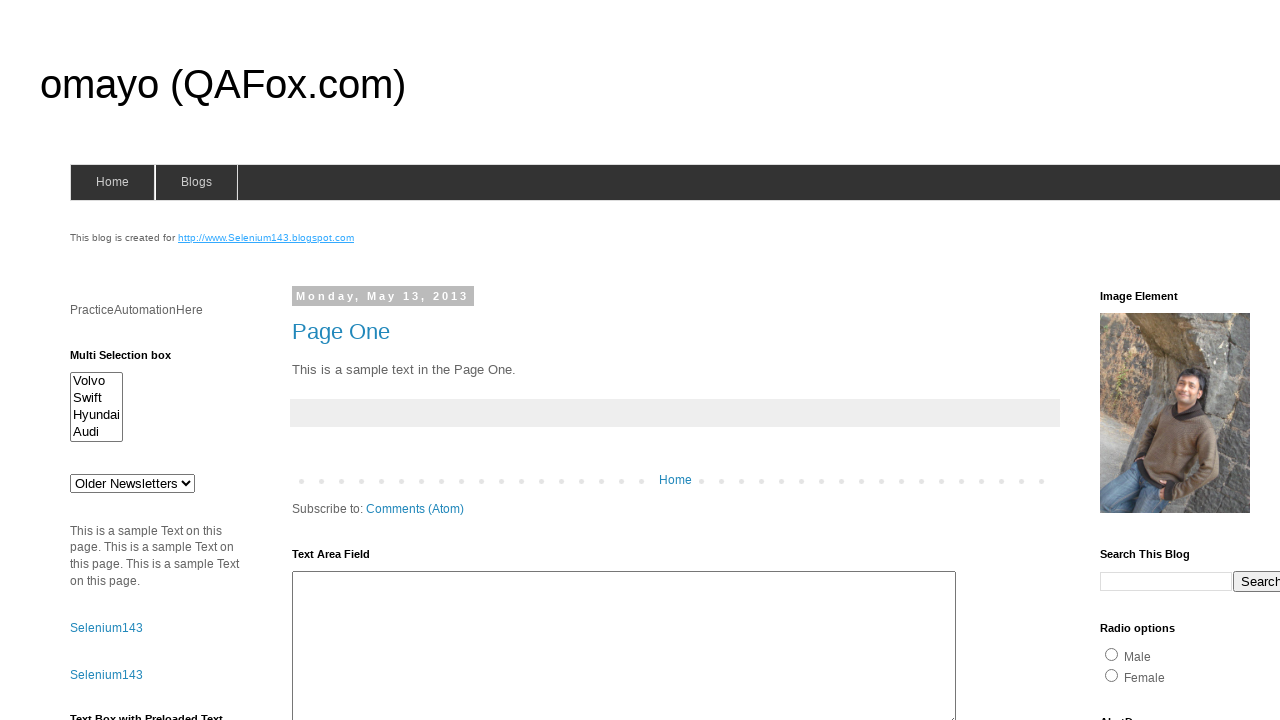

New tab opened and page object obtained
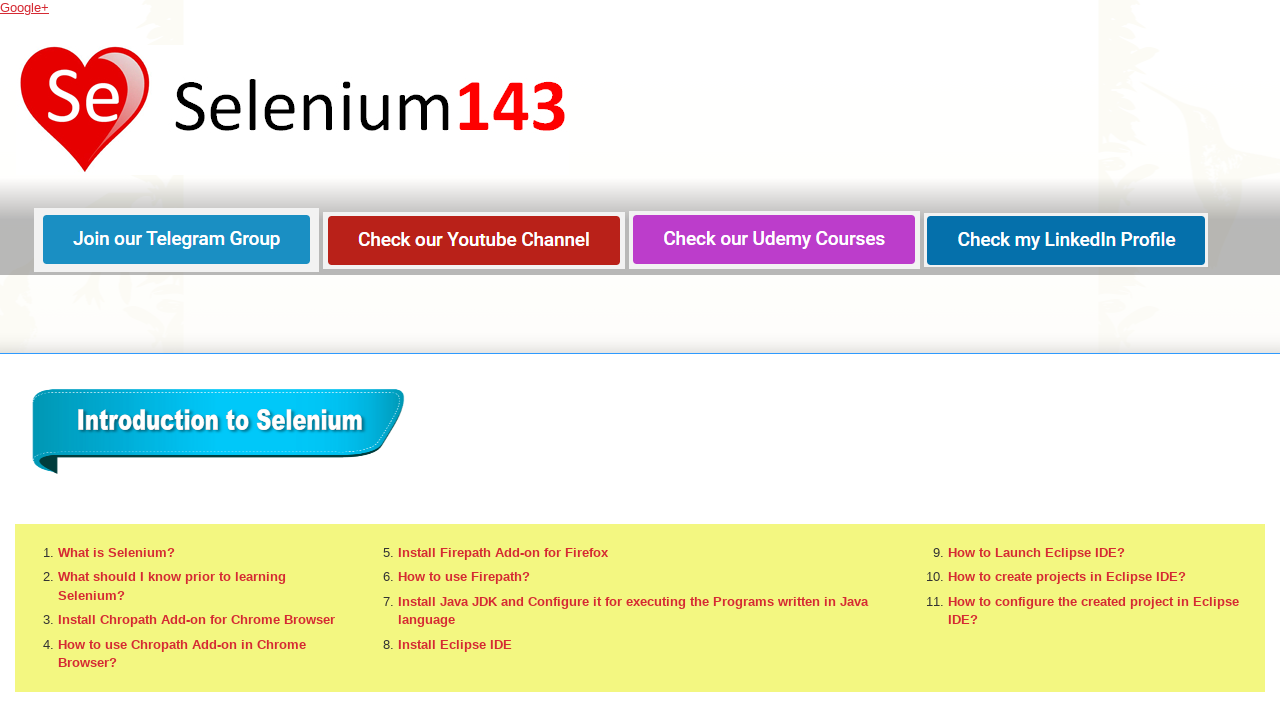

New tab finished loading
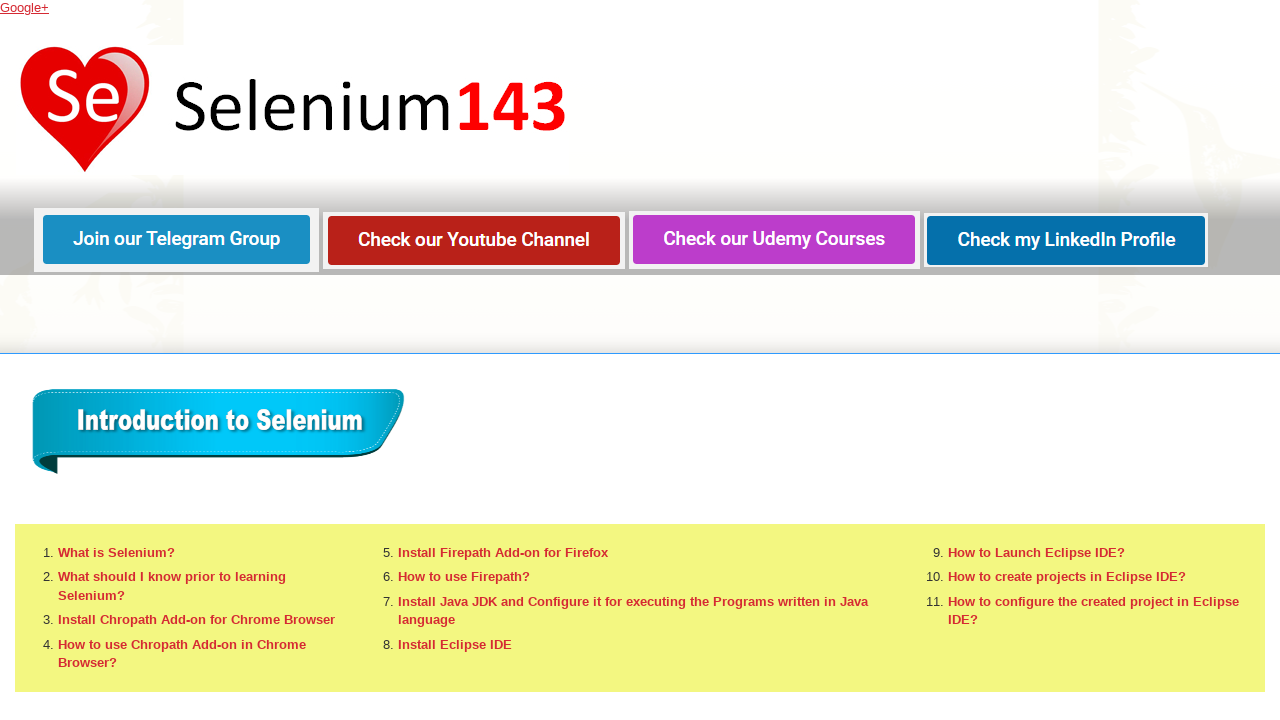

Verified new tab loaded with expected URL selenium143.blogspot.com
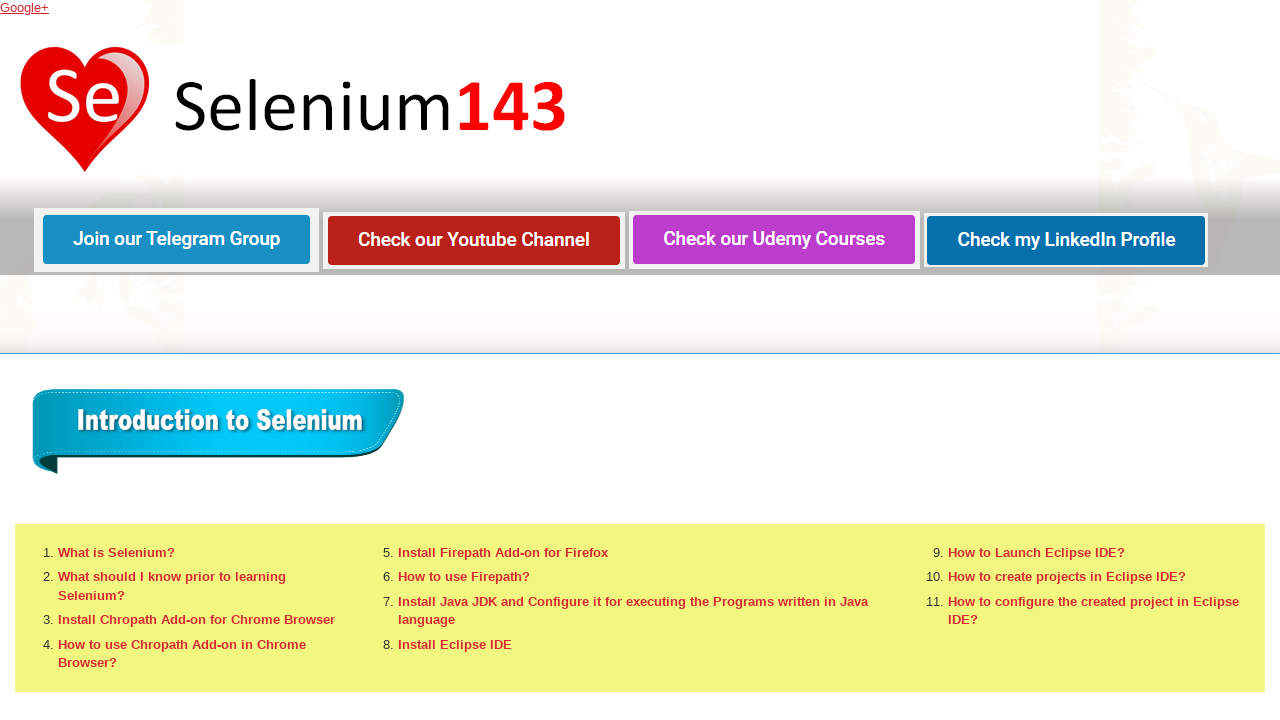

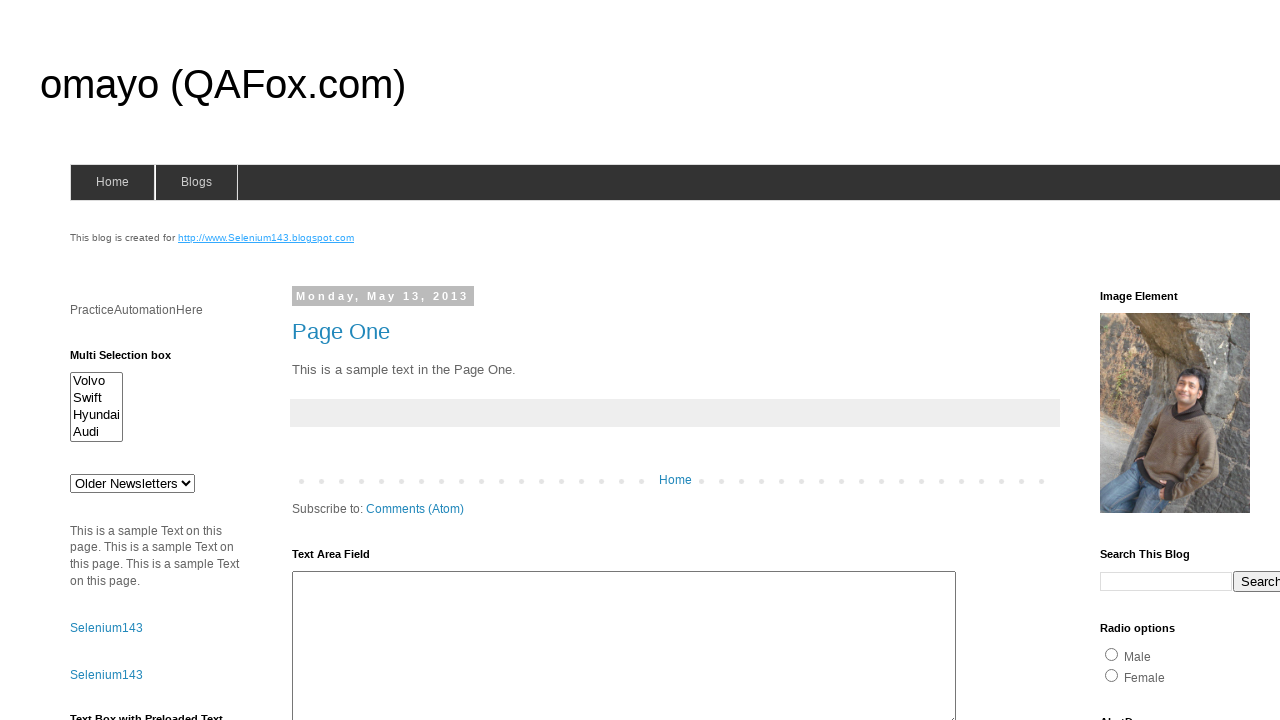